Navigates to an automation practice page and verifies that a product table with rows is present

Starting URL: https://rahulshettyacademy.com/AutomationPractice/

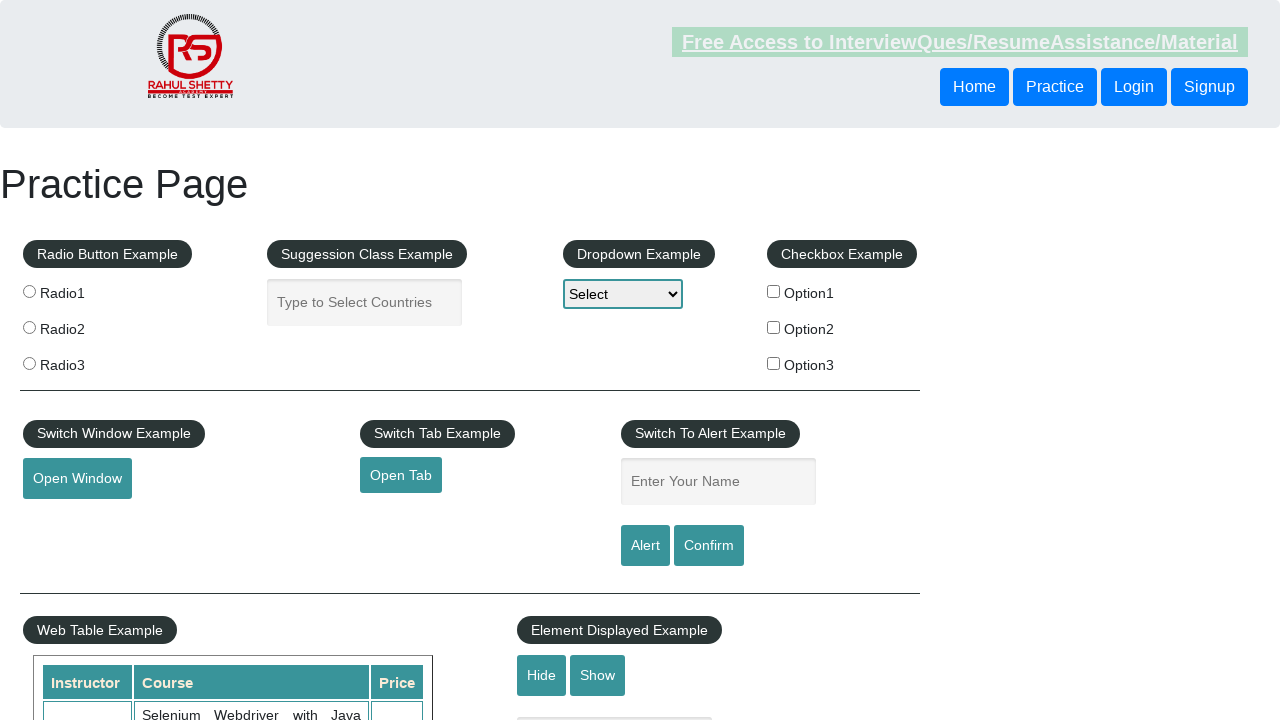

Located all rows in product table
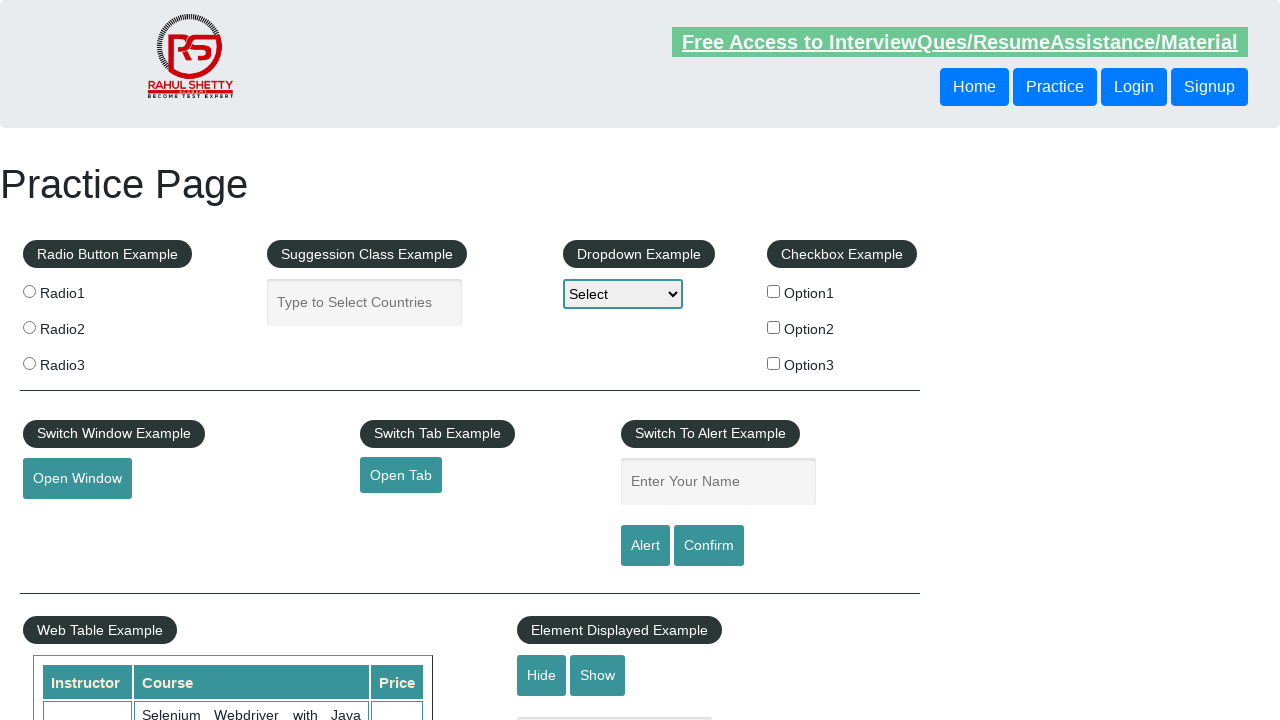

Counted 21 rows in product table
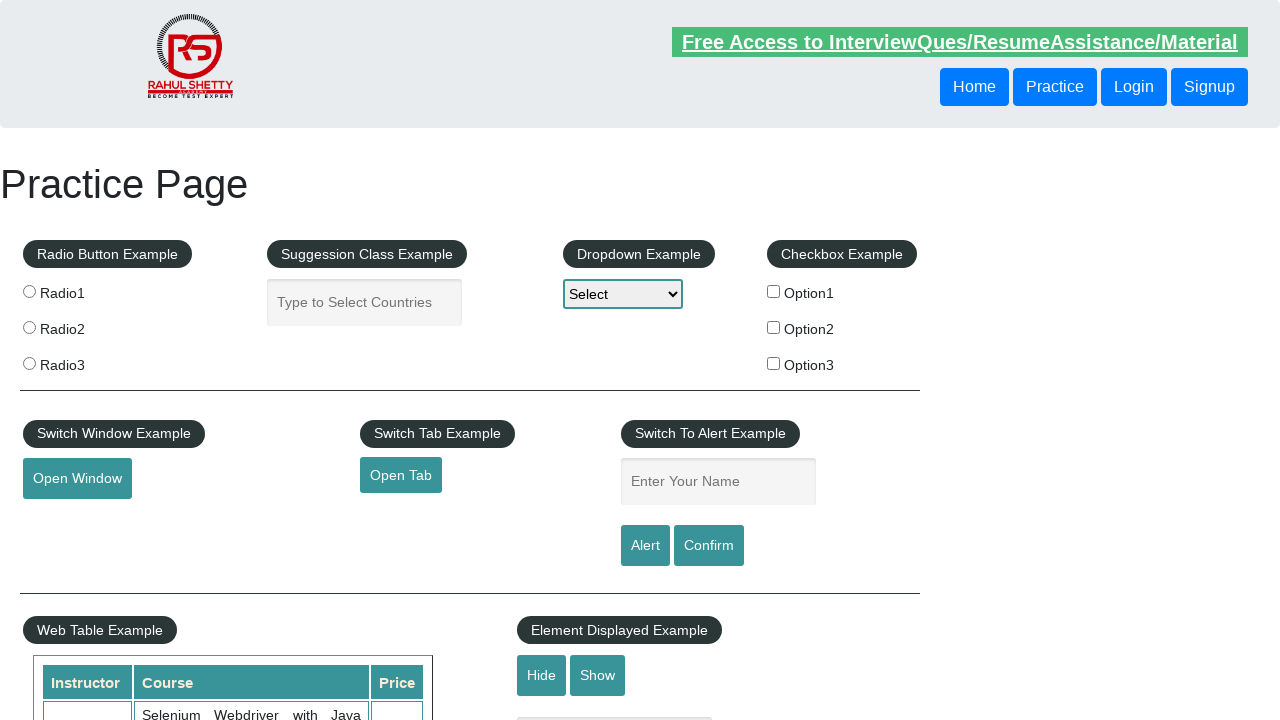

Printed row count: 21
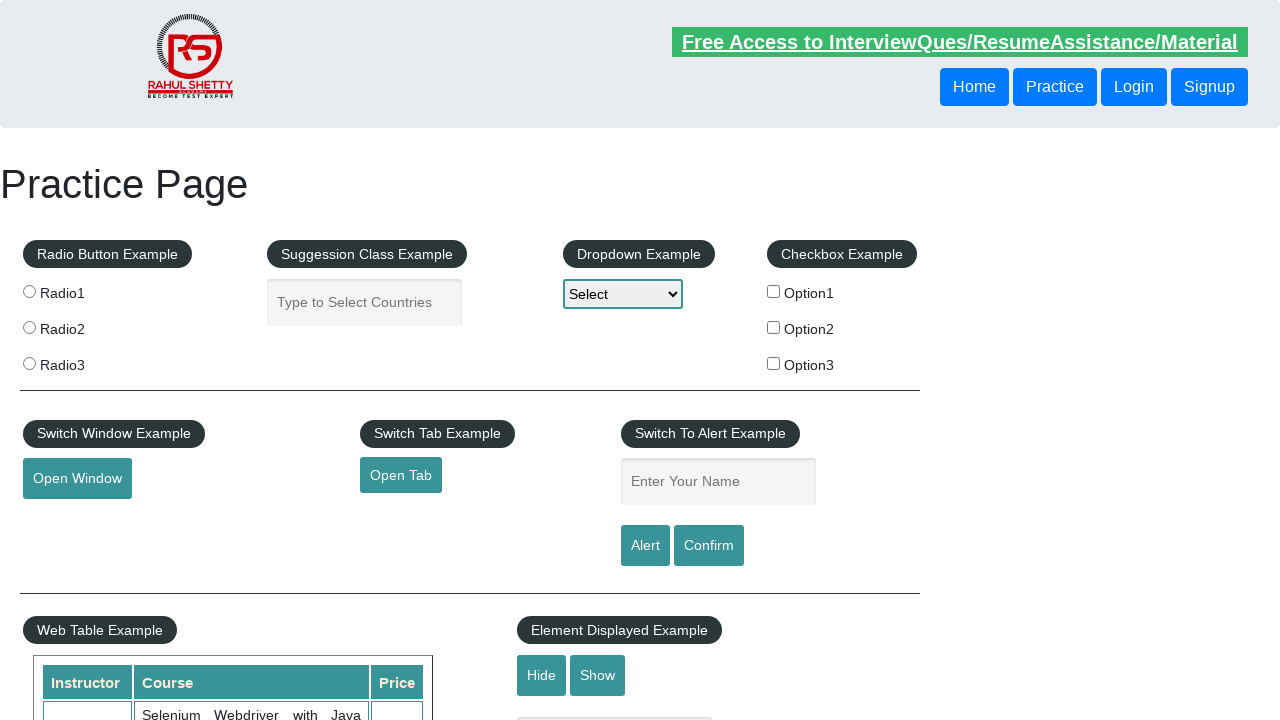

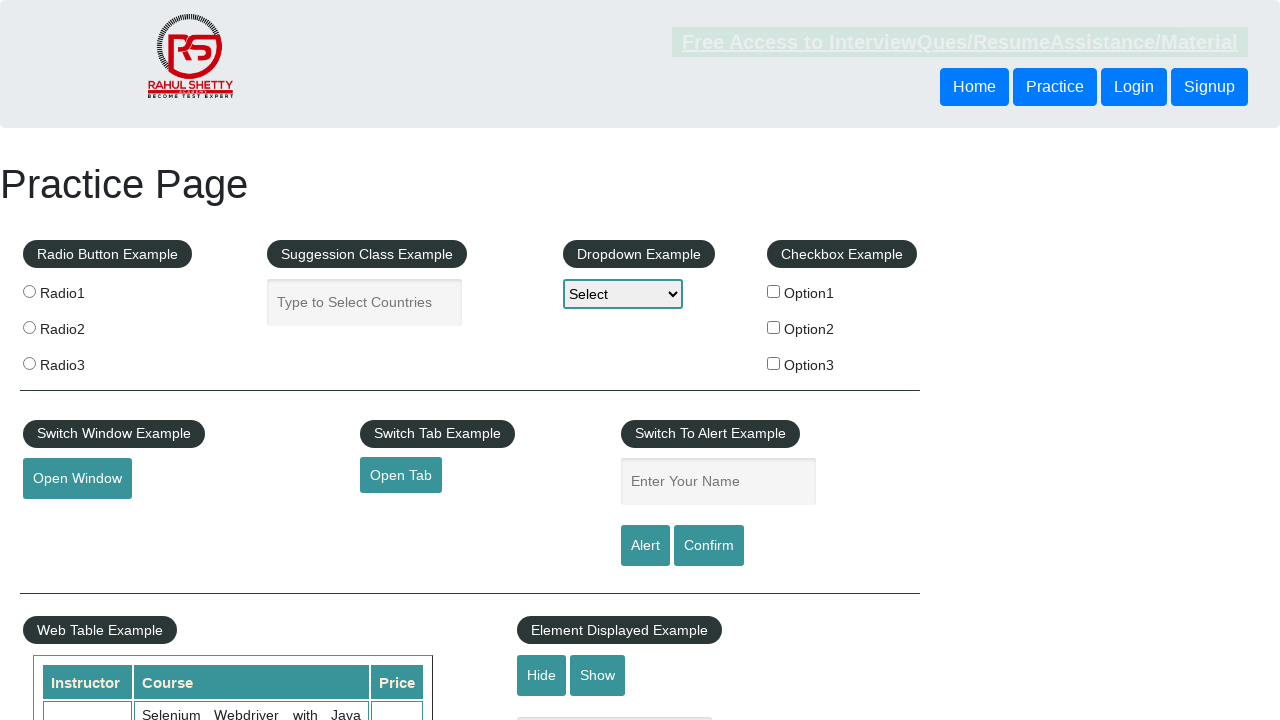